Tests locating multiple elements by class name on a web UI testing practice page

Starting URL: https://vip.ceshiren.com/#/ui_study/locate

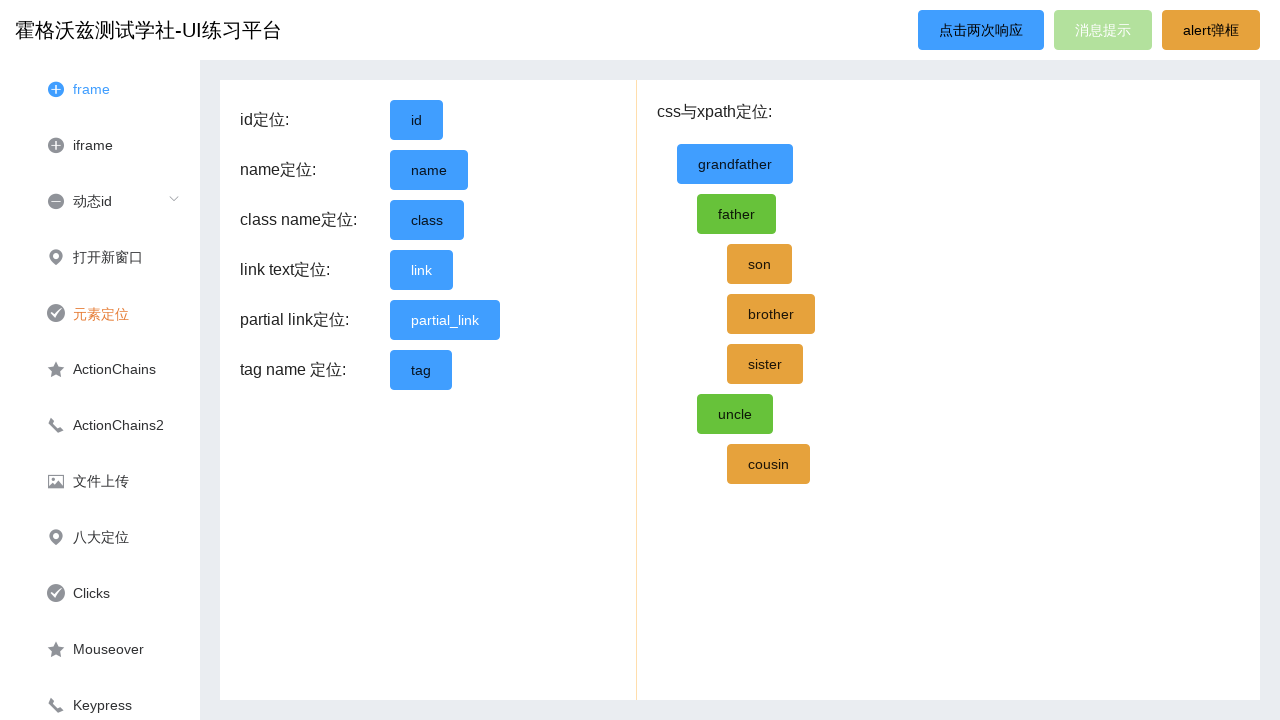

Navigated to UI study locate practice page
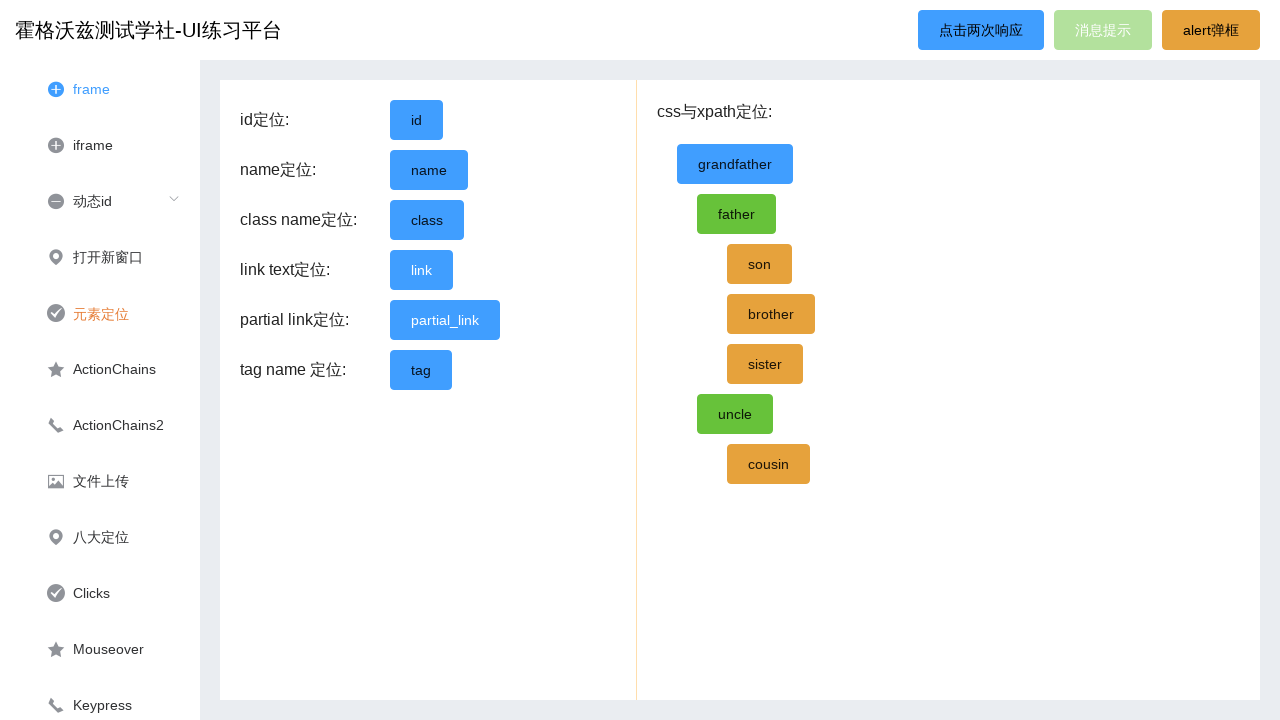

Located all elements with class 'el-button'
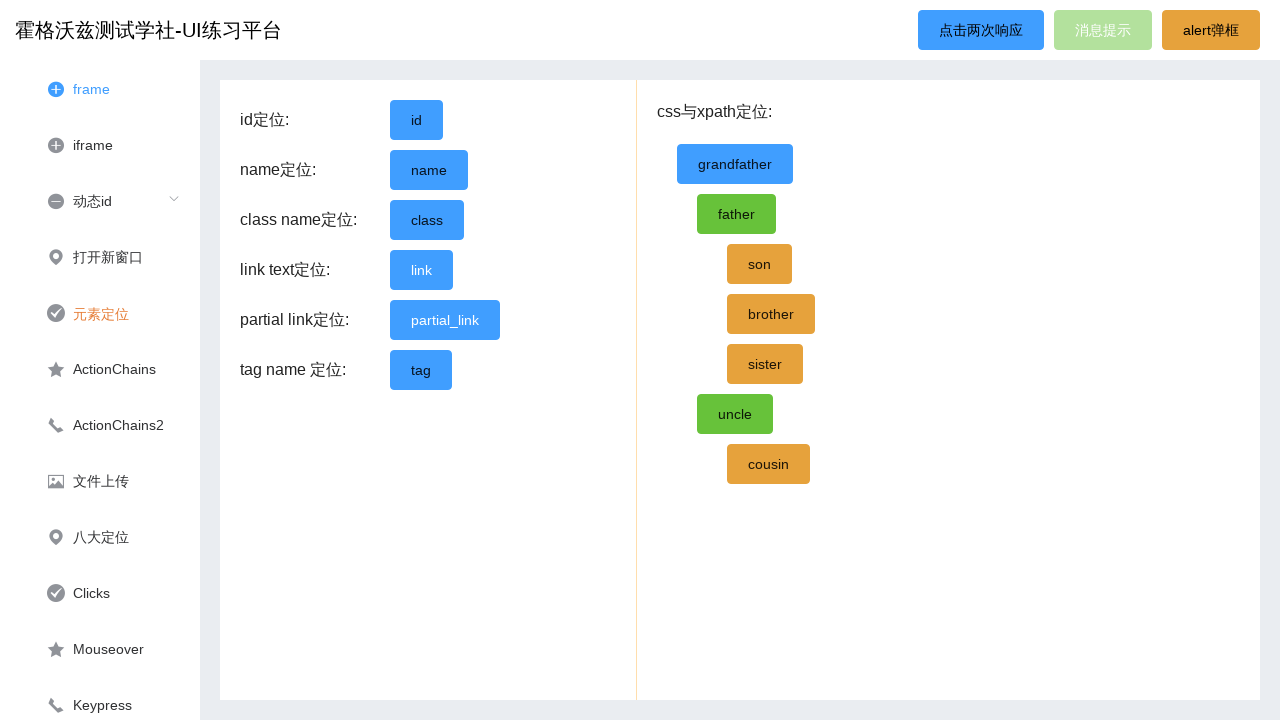

Verified first 'el-button' element exists and is visible
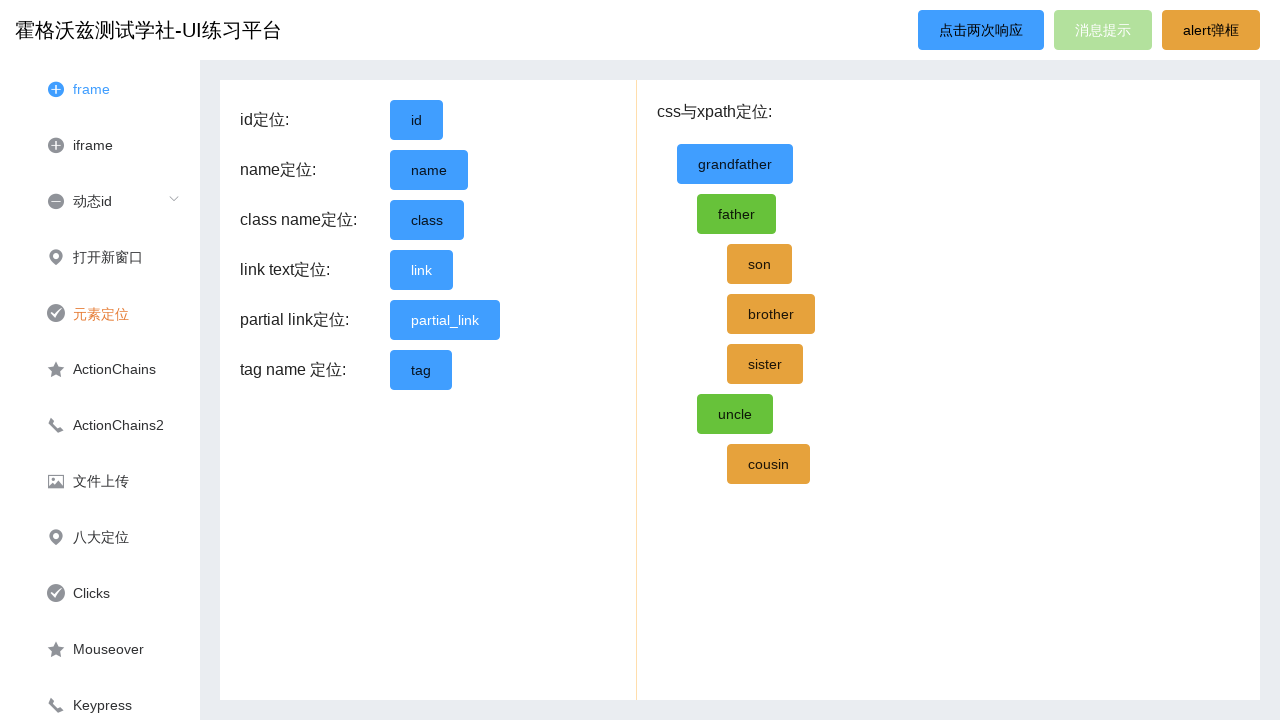

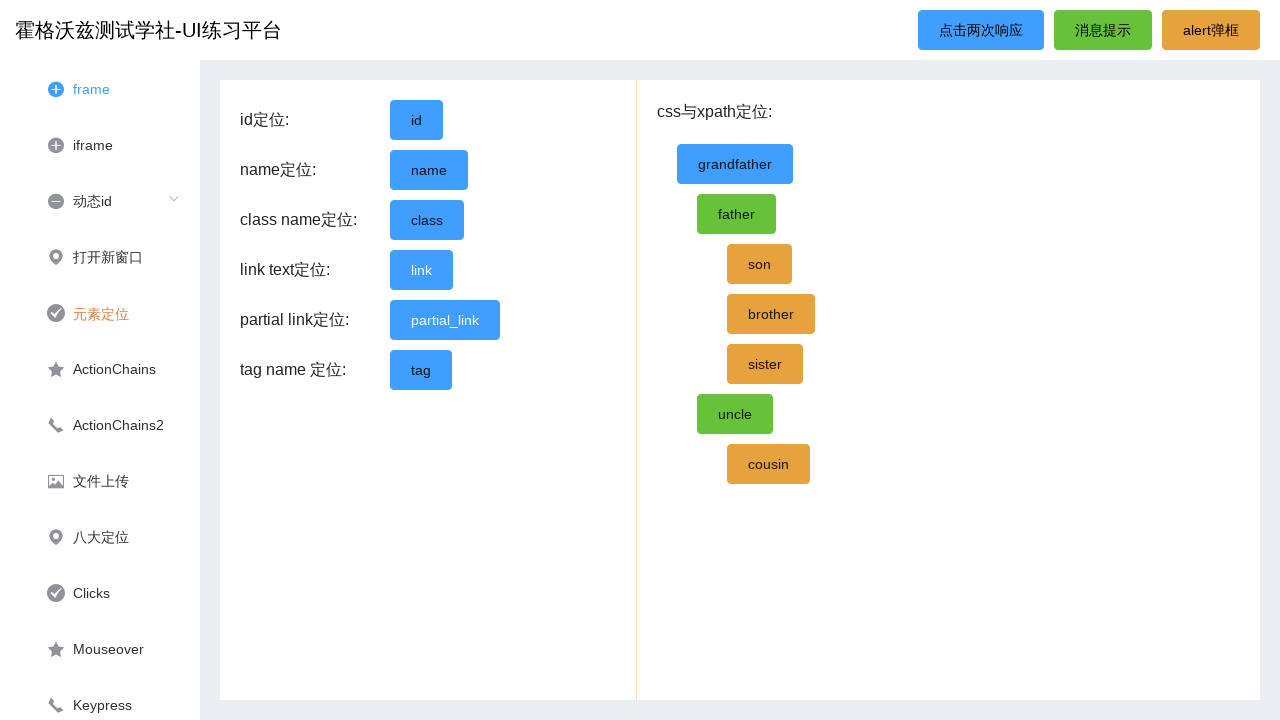